Tests the Truist mortgage rates page by navigating between Purchase and Refinance tabs and toggling different point options (1pt and 0pt) to view different rate configurations.

Starting URL: https://www.truist.com/mortgage/current-mortgage-rates

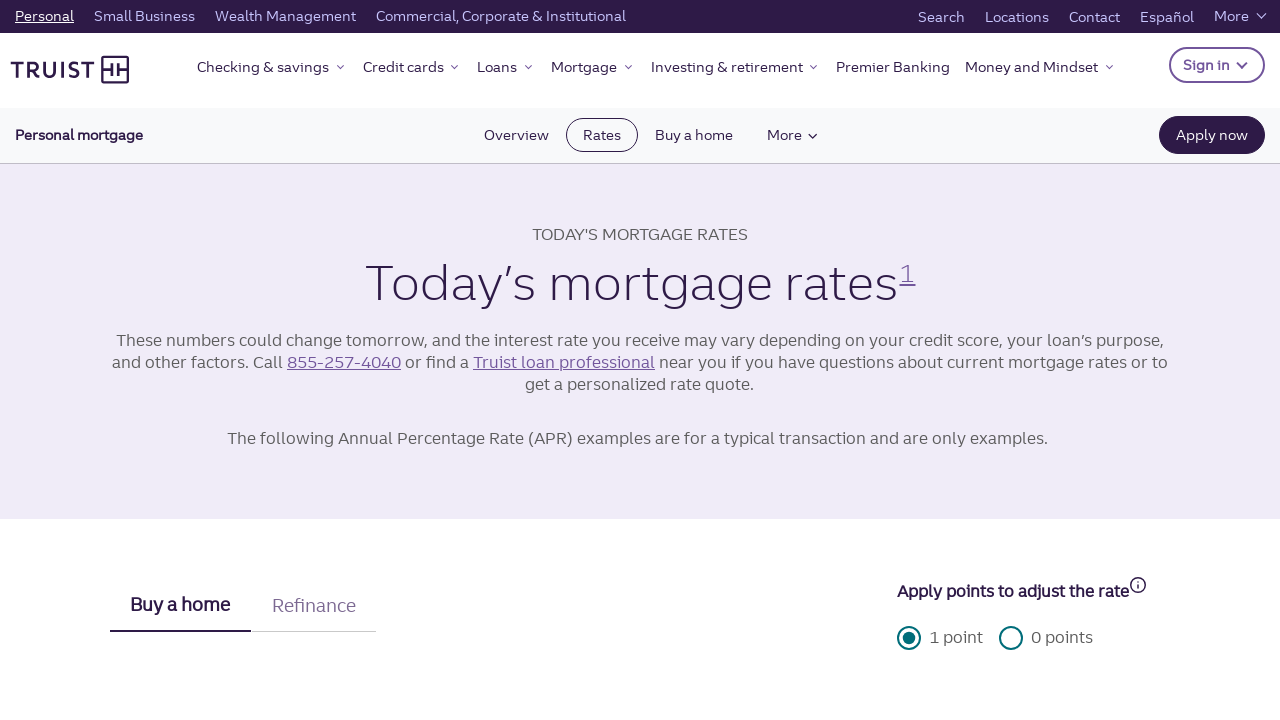

Waited for page to reach networkidle state
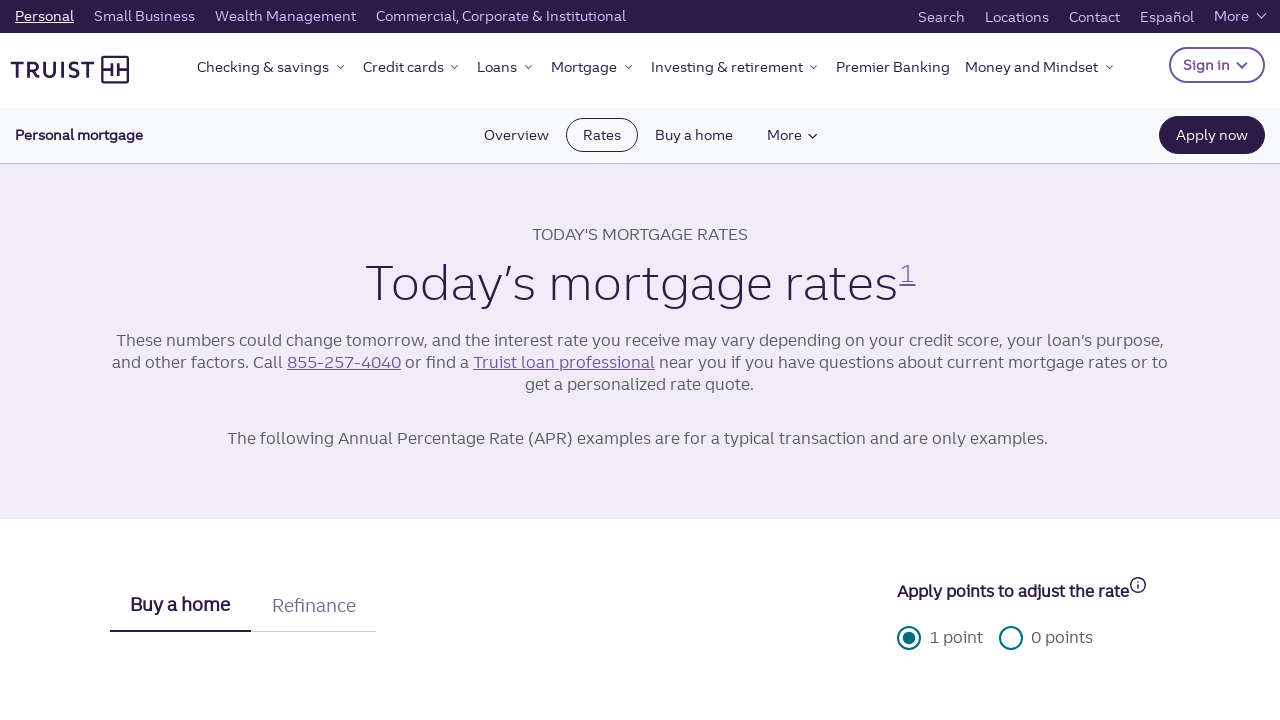

Waited 7 seconds for page to fully render
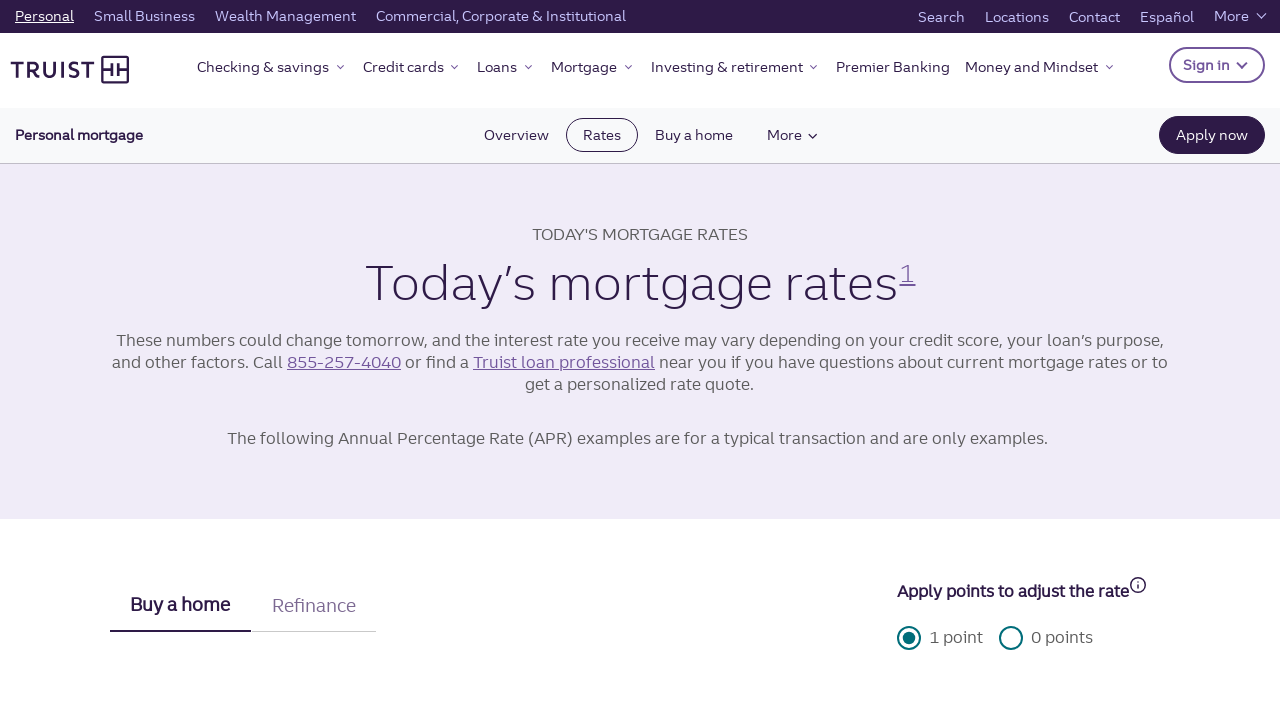

Clicked on Purchase tab
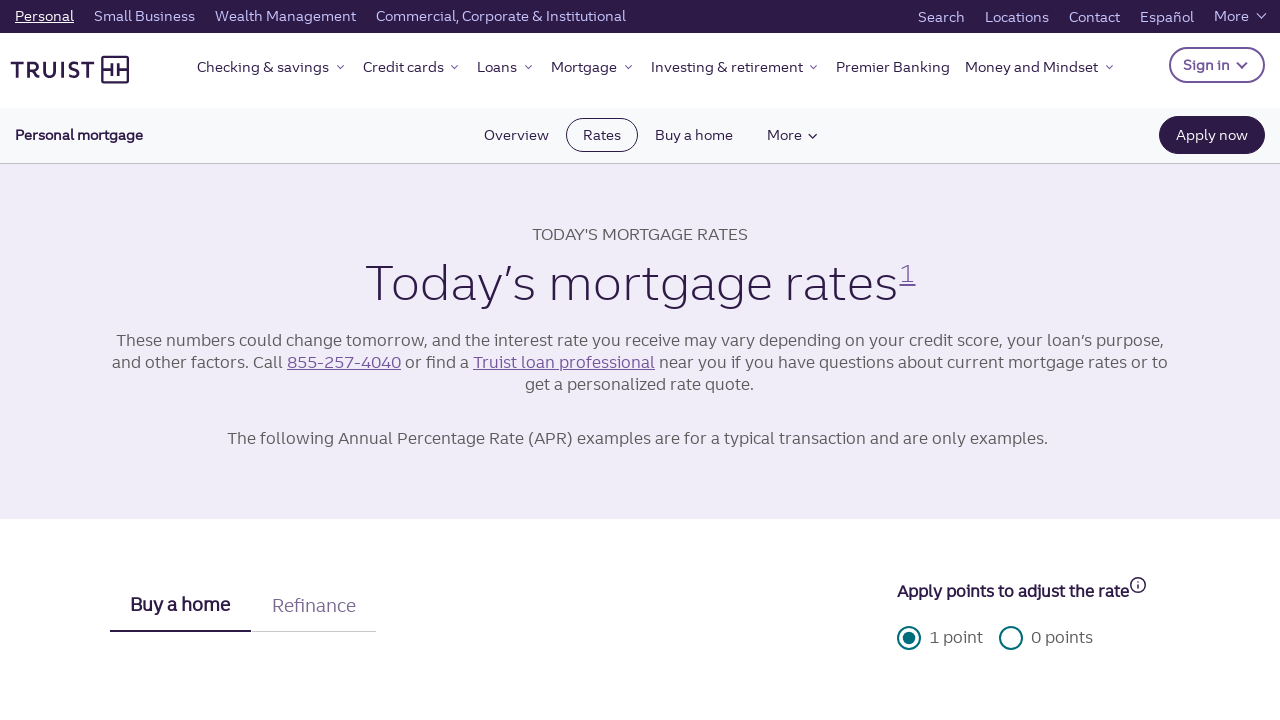

Waited for Purchase tab to load
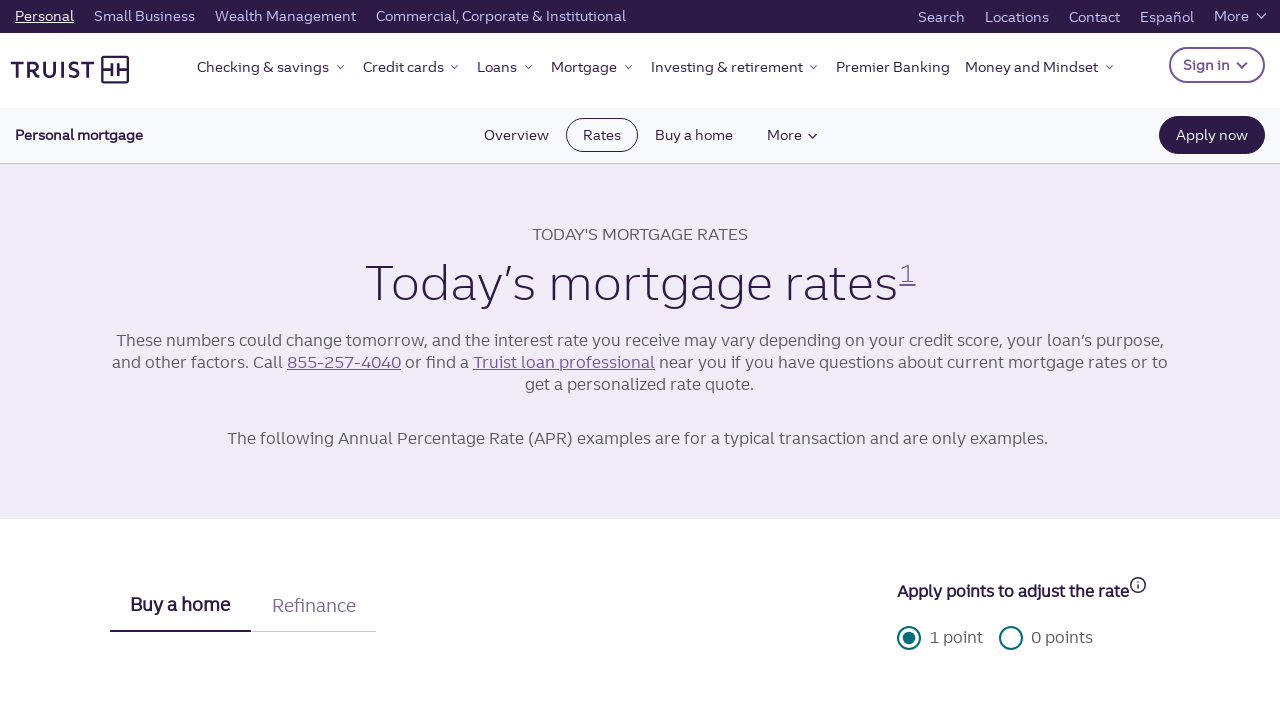

Clicked 1pt toggle option for Purchase rates
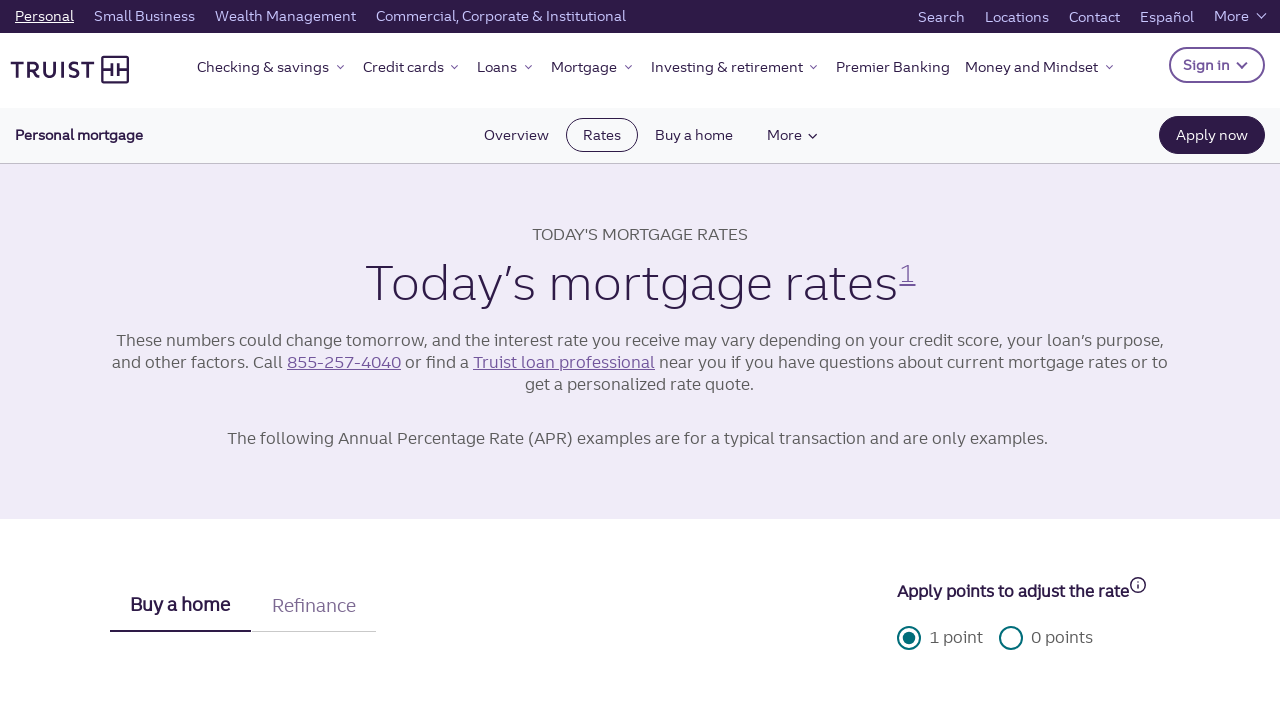

Waited for 1pt Purchase rates to load
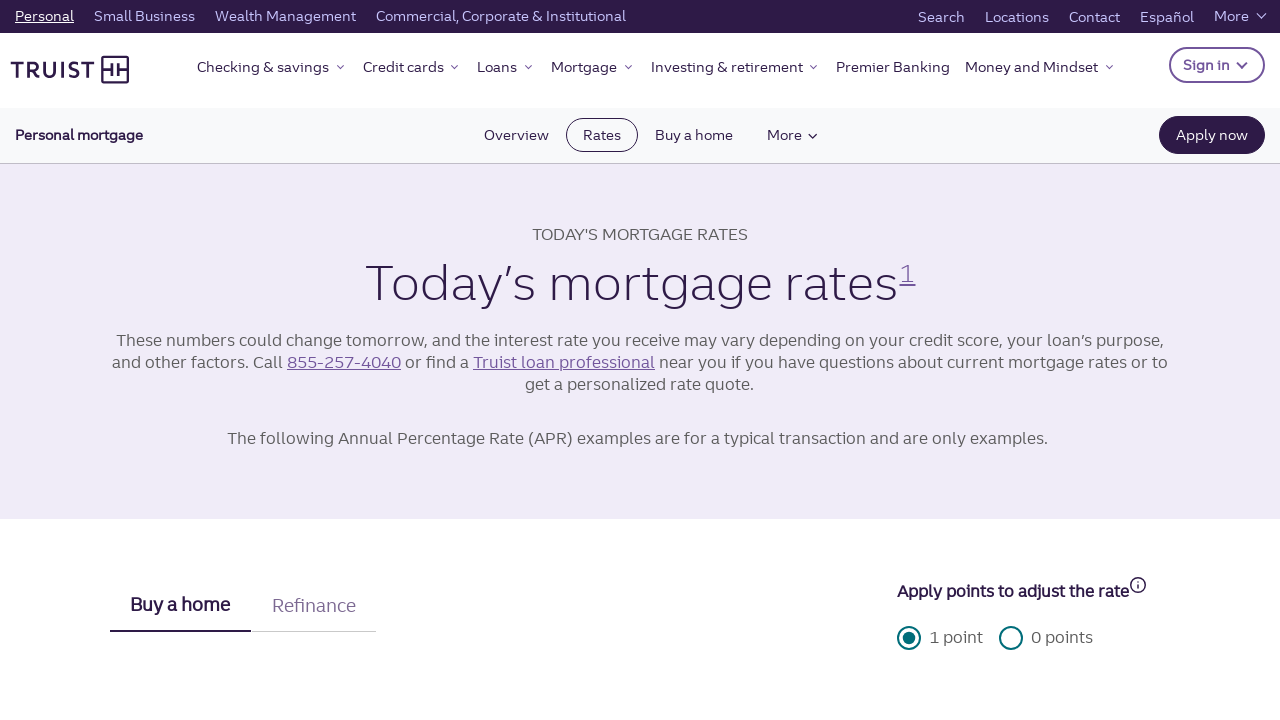

Clicked 0pt toggle option for Purchase rates
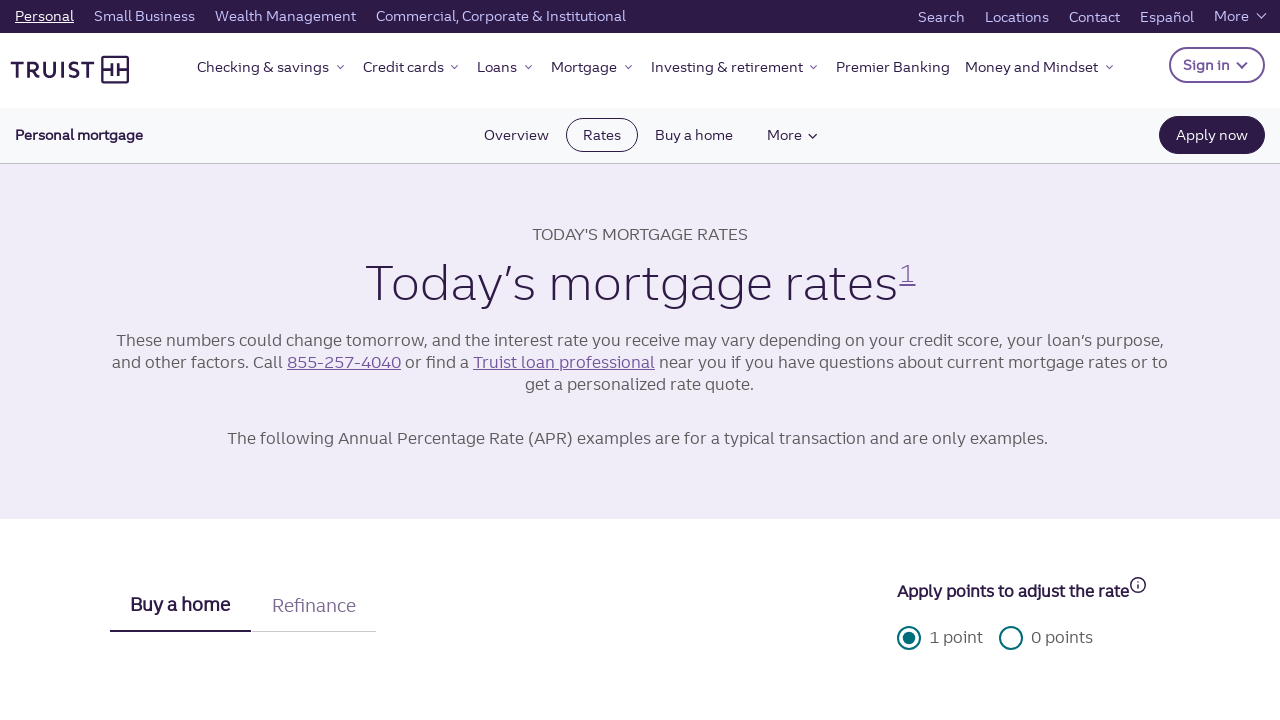

Waited for 0pt Purchase rates to load
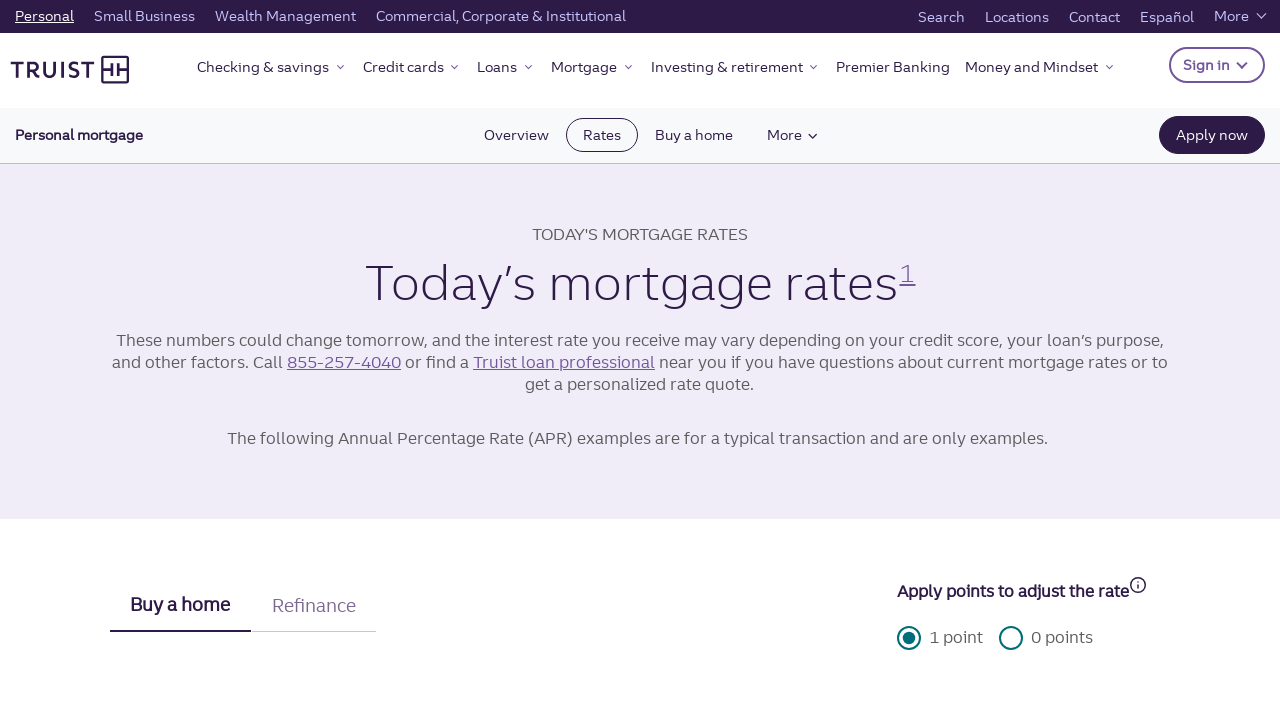

Clicked on Refinance tab
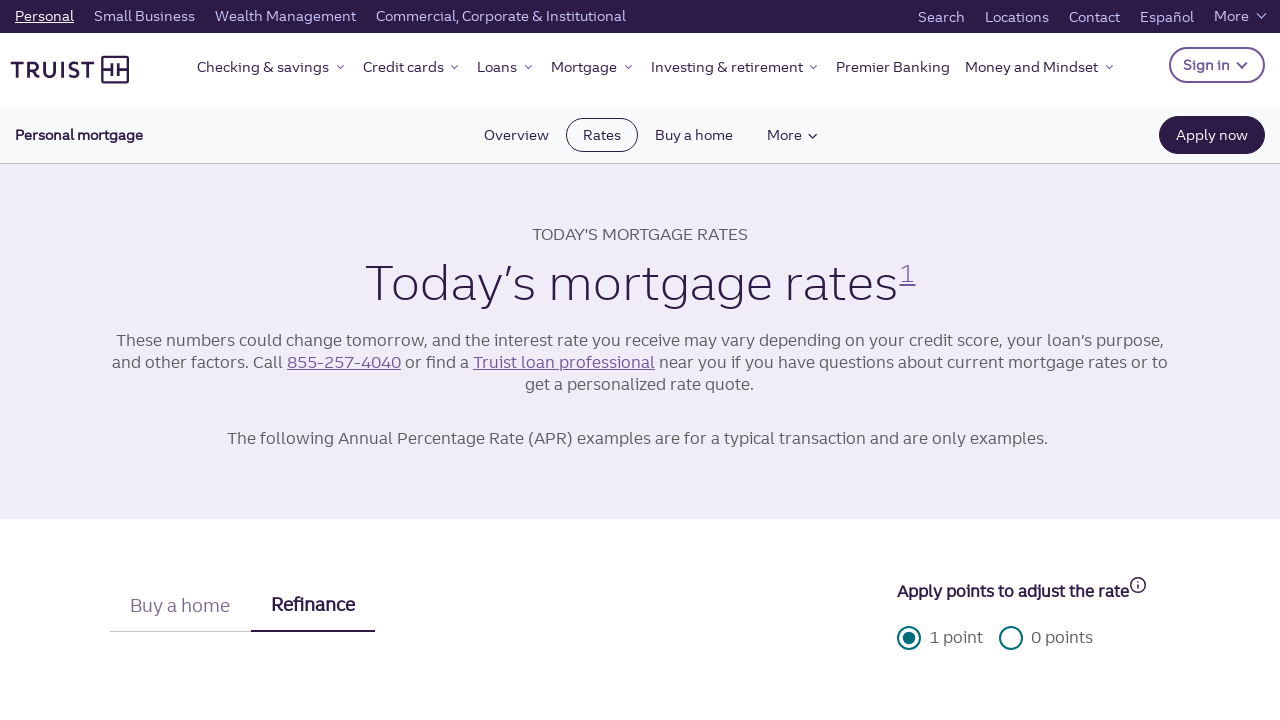

Waited for Refinance tab to load
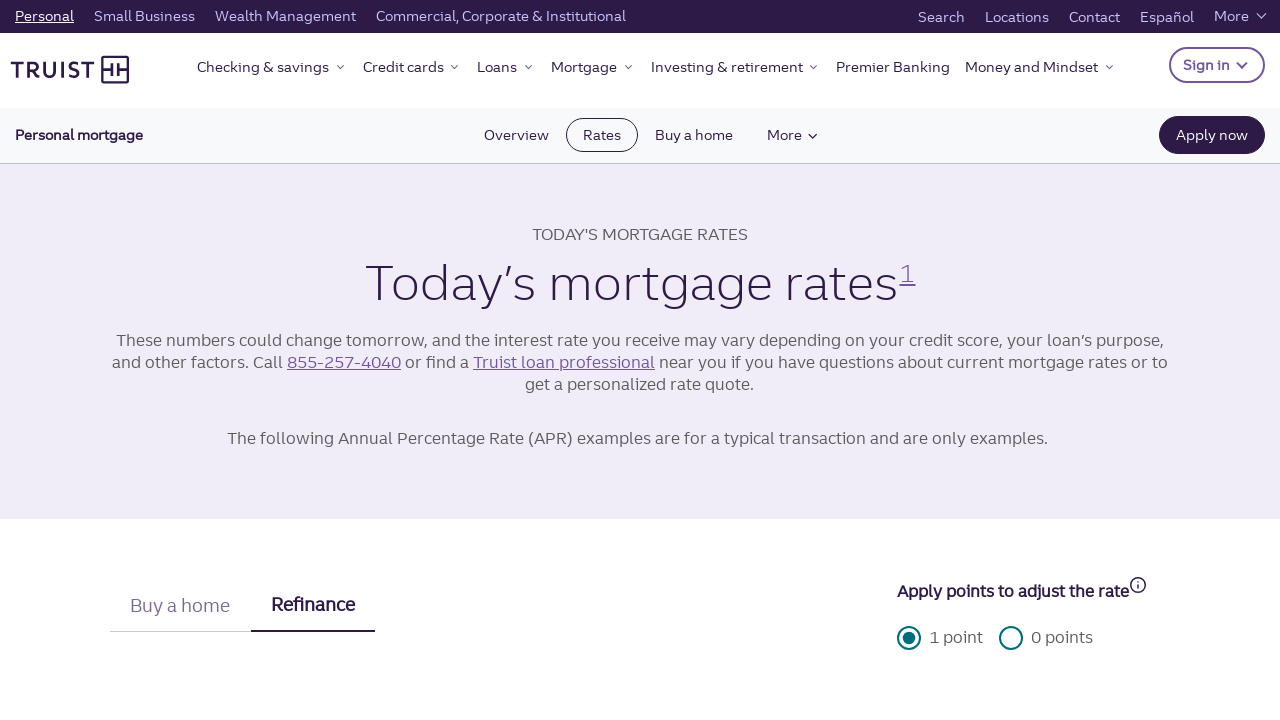

Clicked 1pt toggle option for Refinance rates
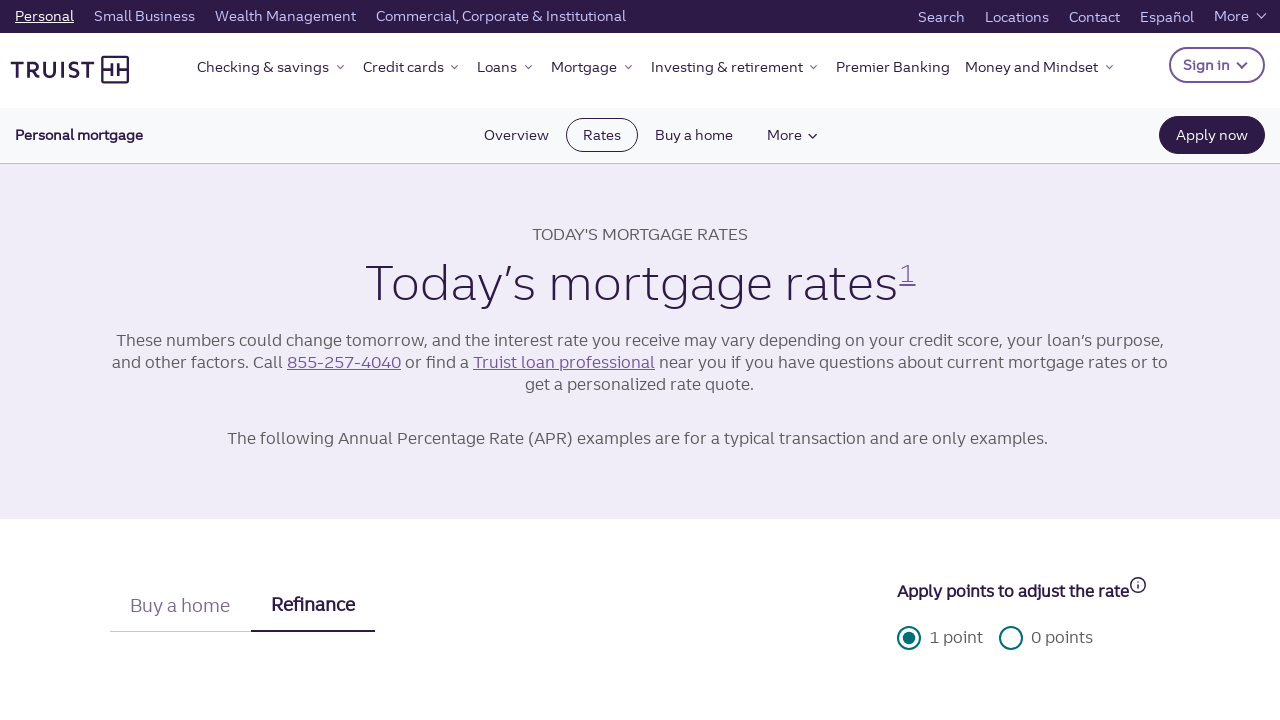

Waited for 1pt Refinance rates to load
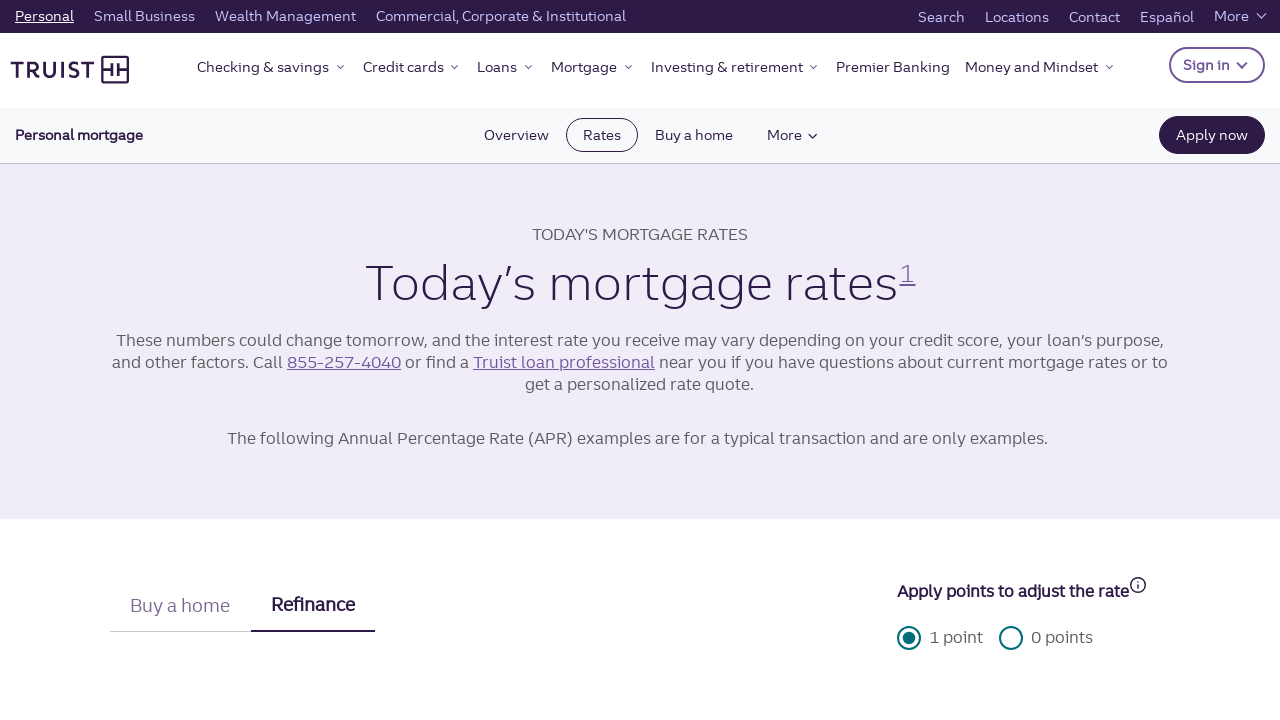

Clicked 0pt toggle option for Refinance rates
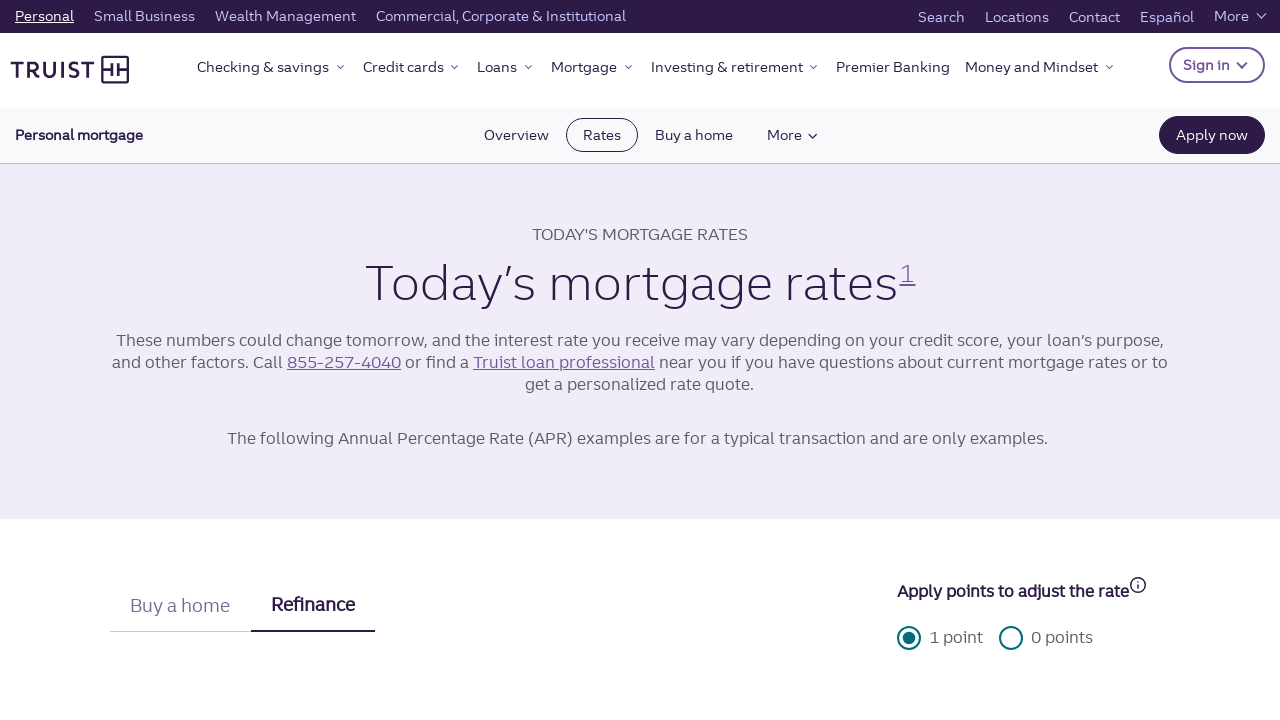

Waited for 0pt Refinance rates to load
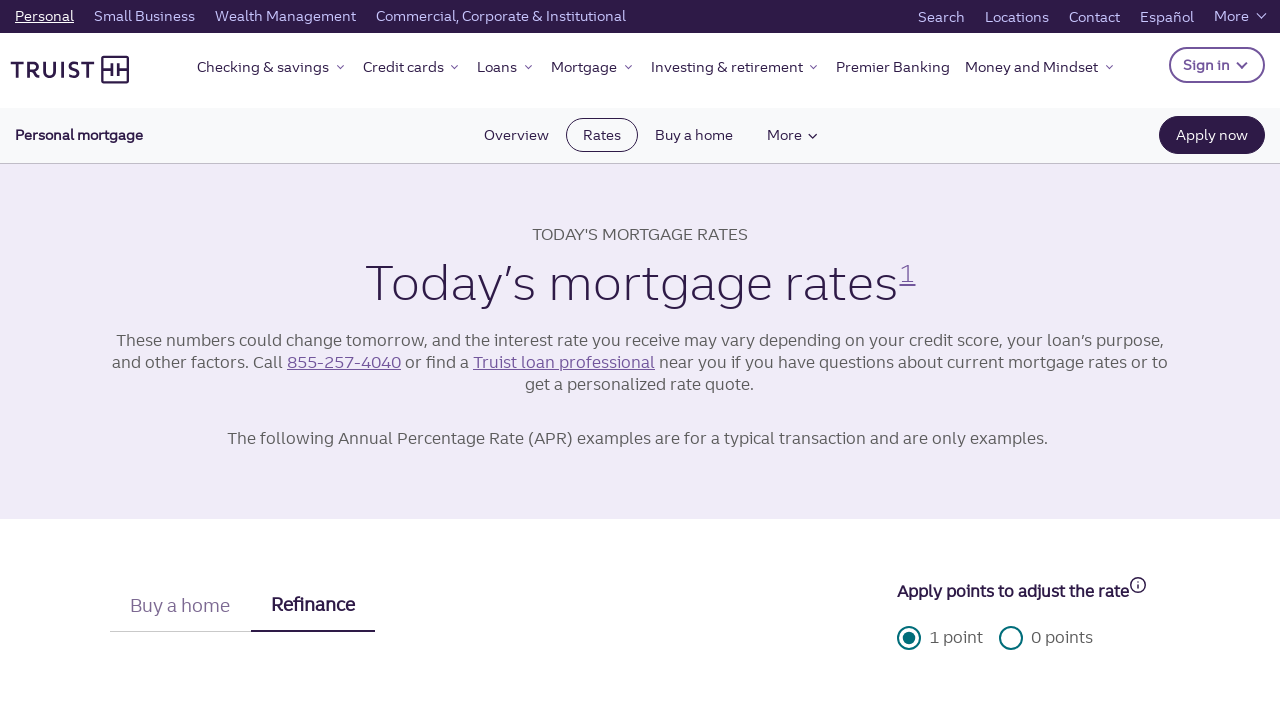

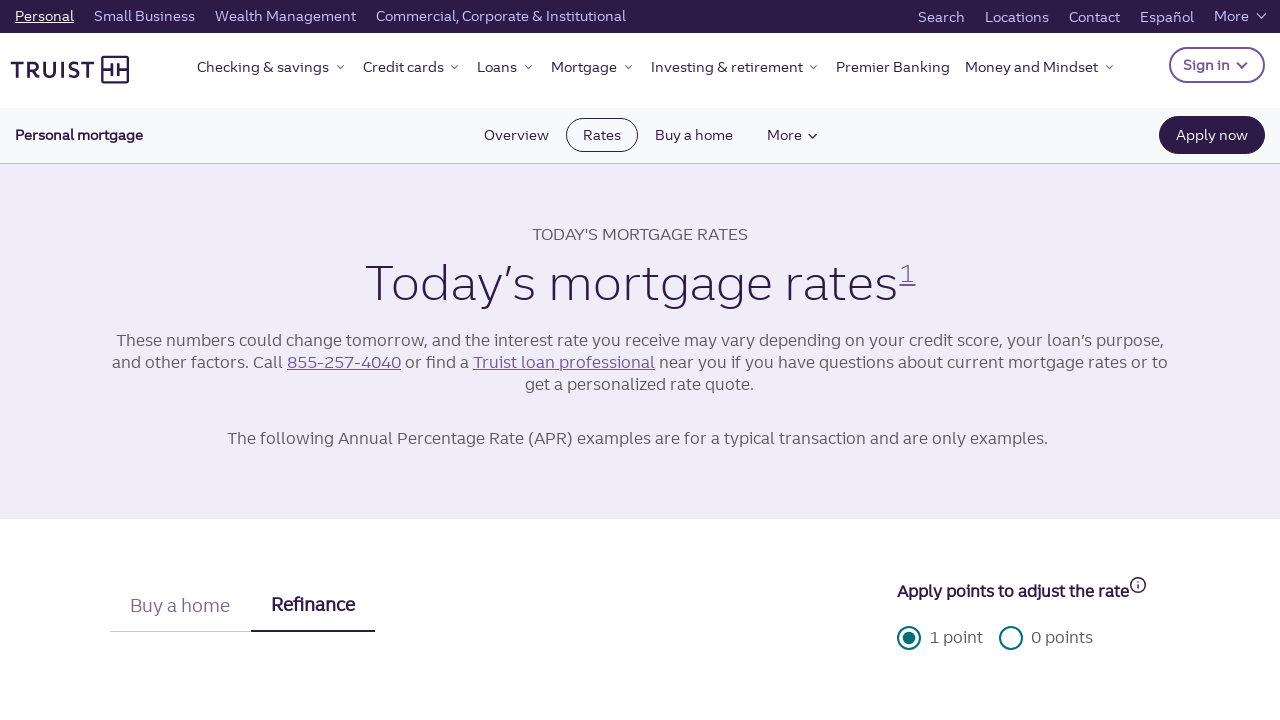